Navigates to time.is website and waits for the date element to be displayed, verifying the page loads correctly

Starting URL: https://time.is/

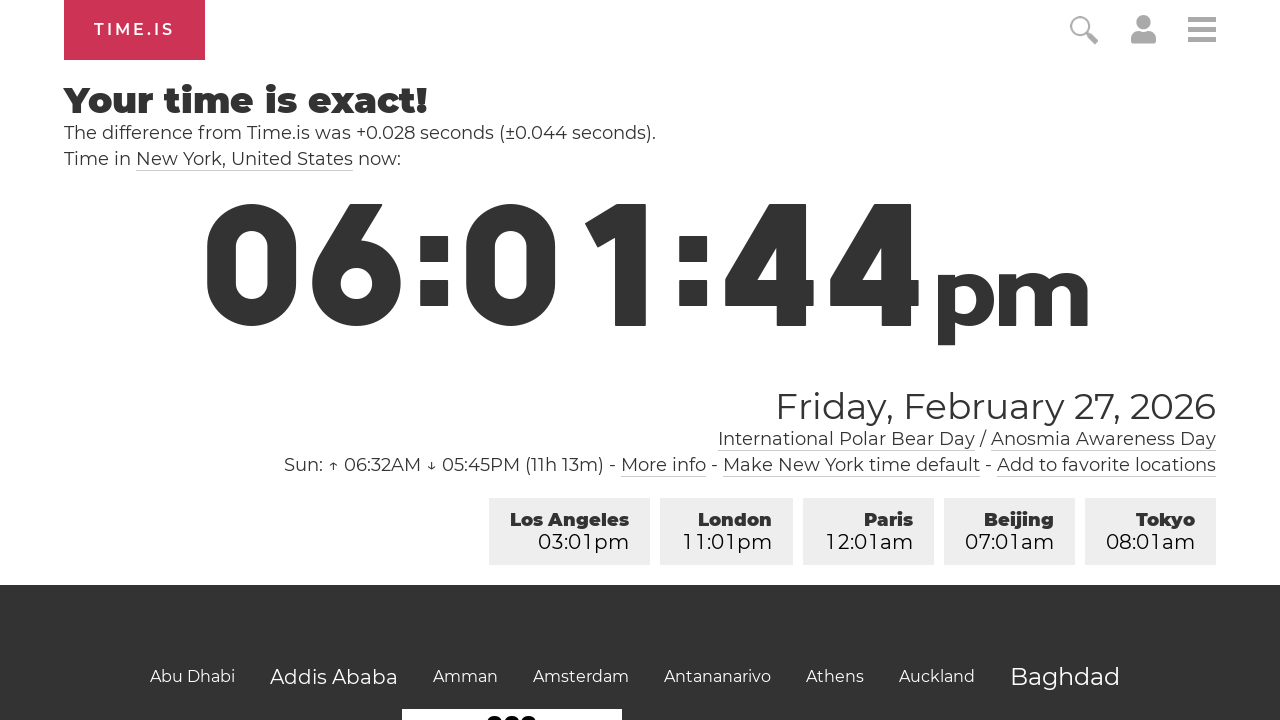

Waited for date element with id 'dd' to be displayed
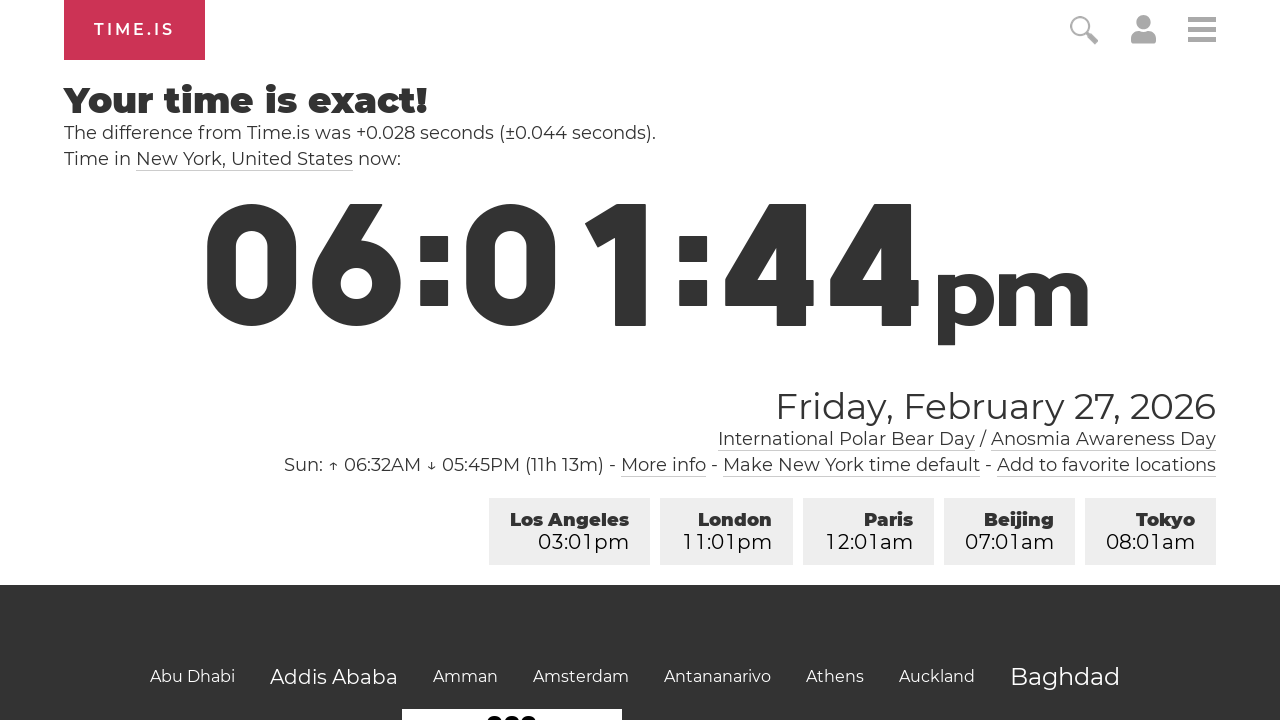

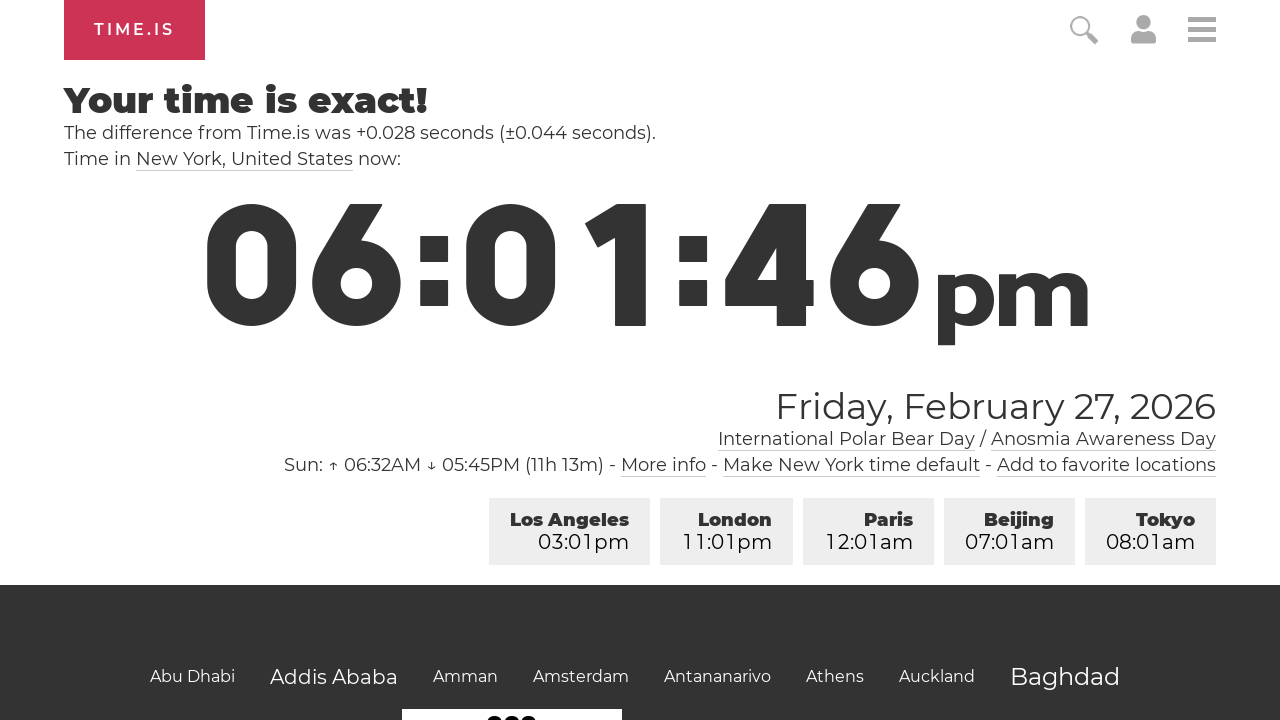